Tests checkbox functionality by clicking the Checkboxes link and checking an unchecked checkbox

Starting URL: https://practice.cydeo.com/

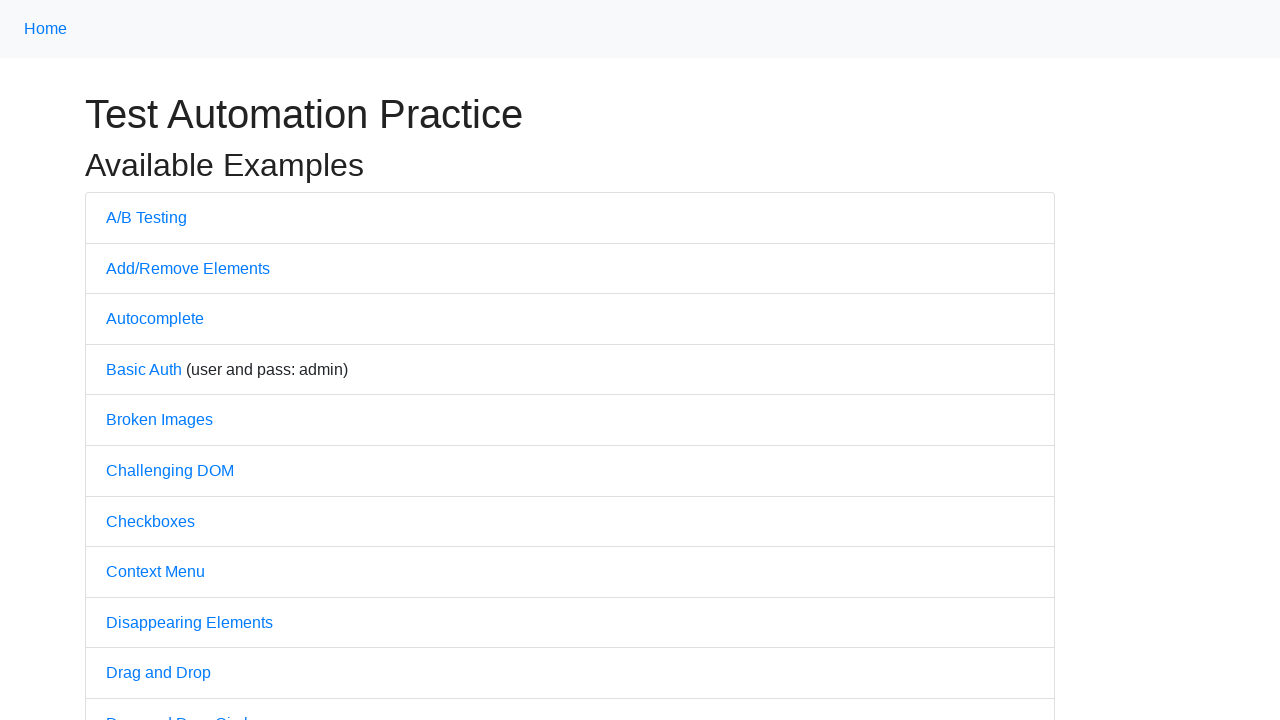

Clicked on Checkboxes link at (150, 521) on text='Checkboxes'
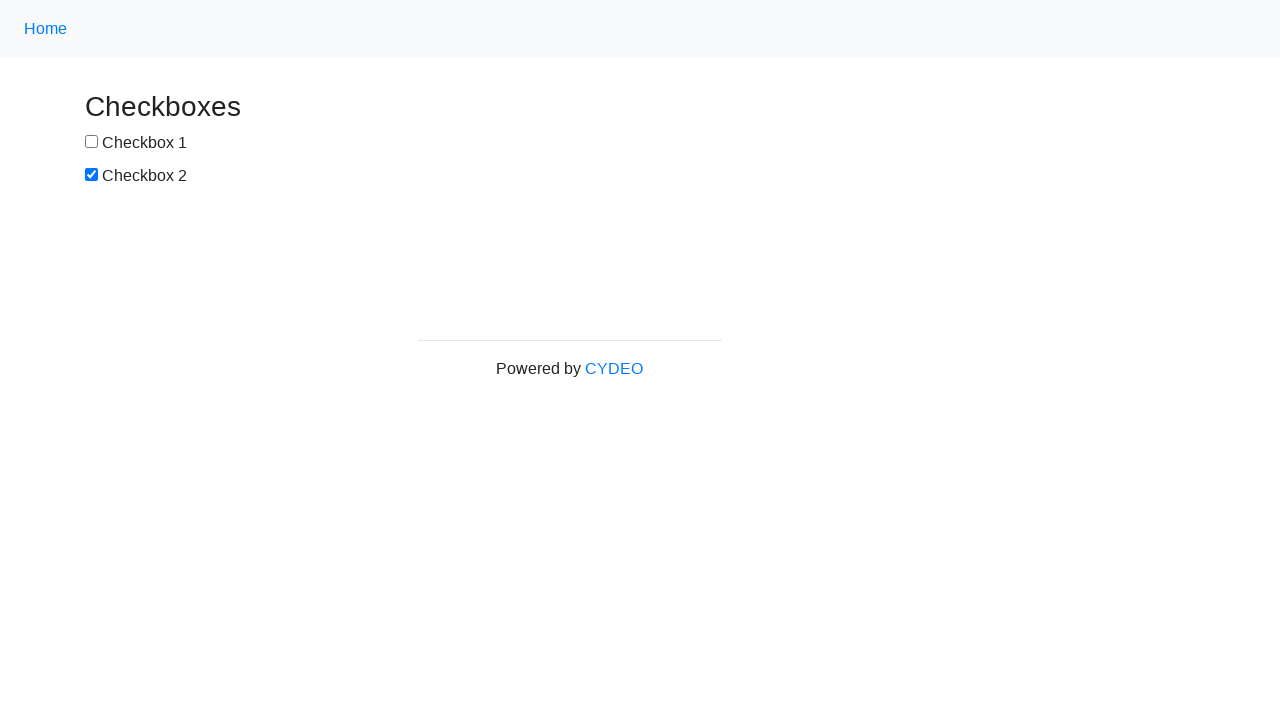

Checked the first checkbox at (92, 142) on #box1
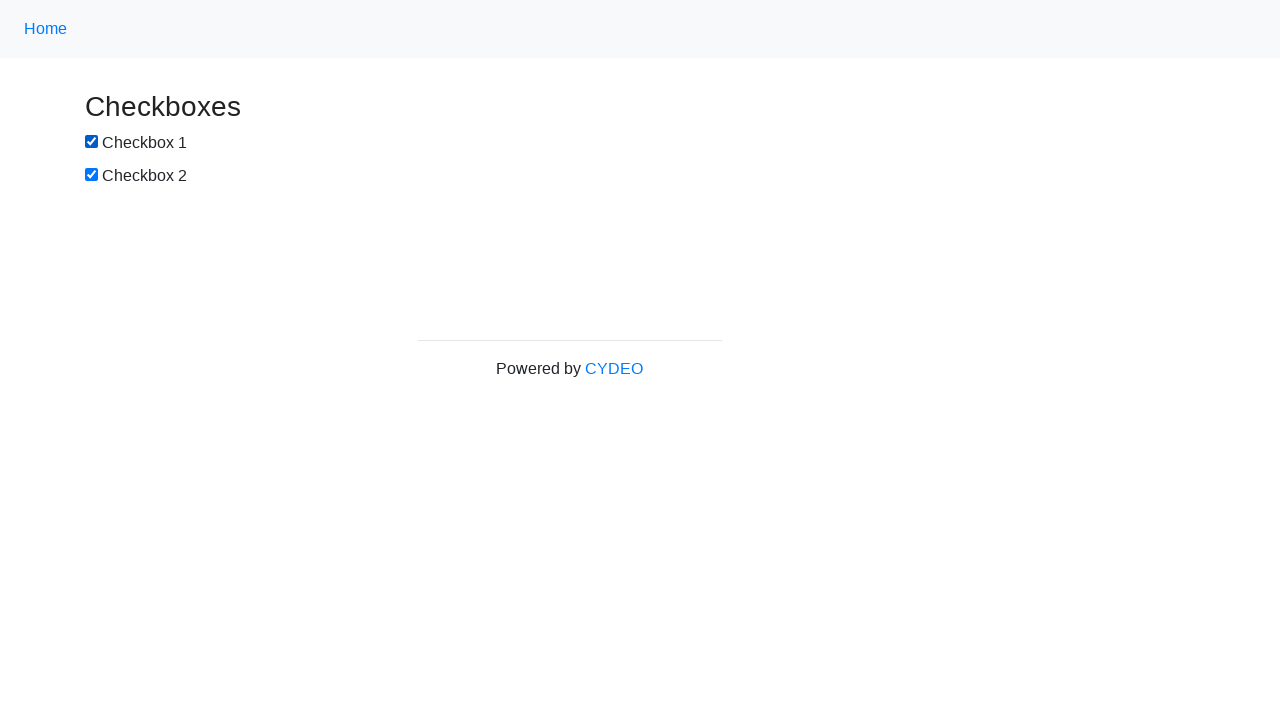

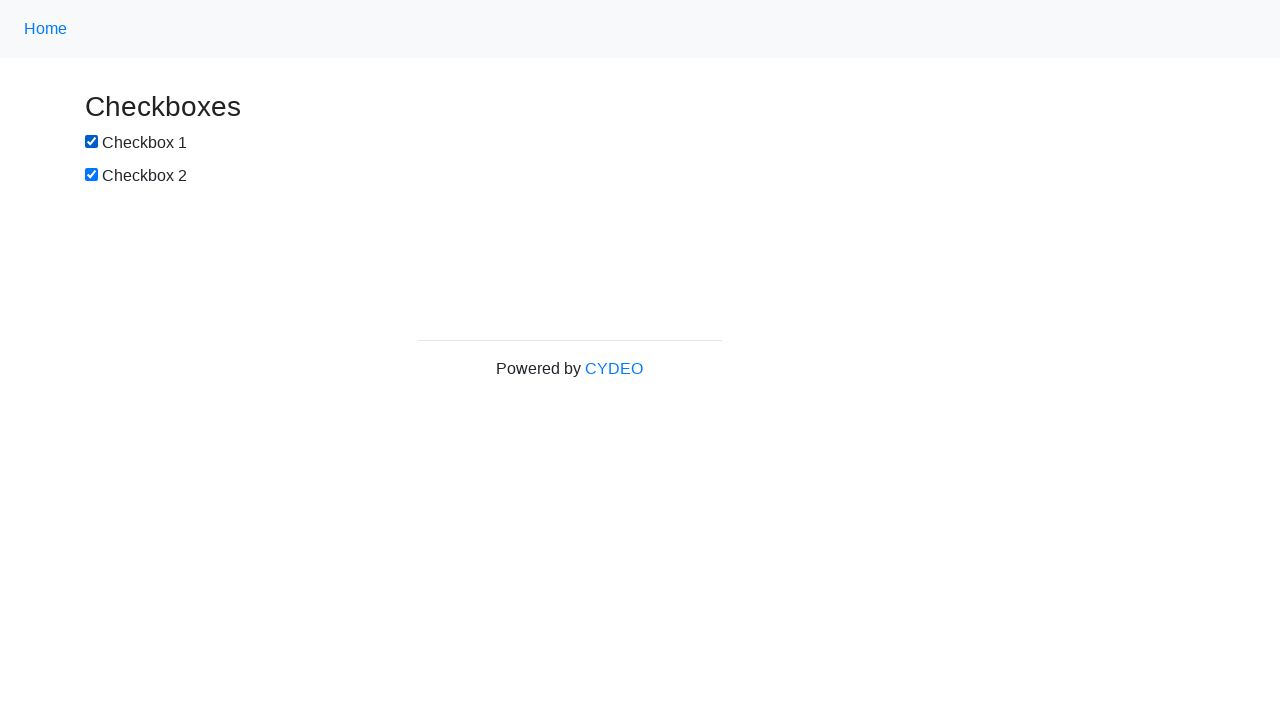